Tests the draggable functionality on jQuery UI demo page by dragging an element to a new position

Starting URL: https://jqueryui.com/

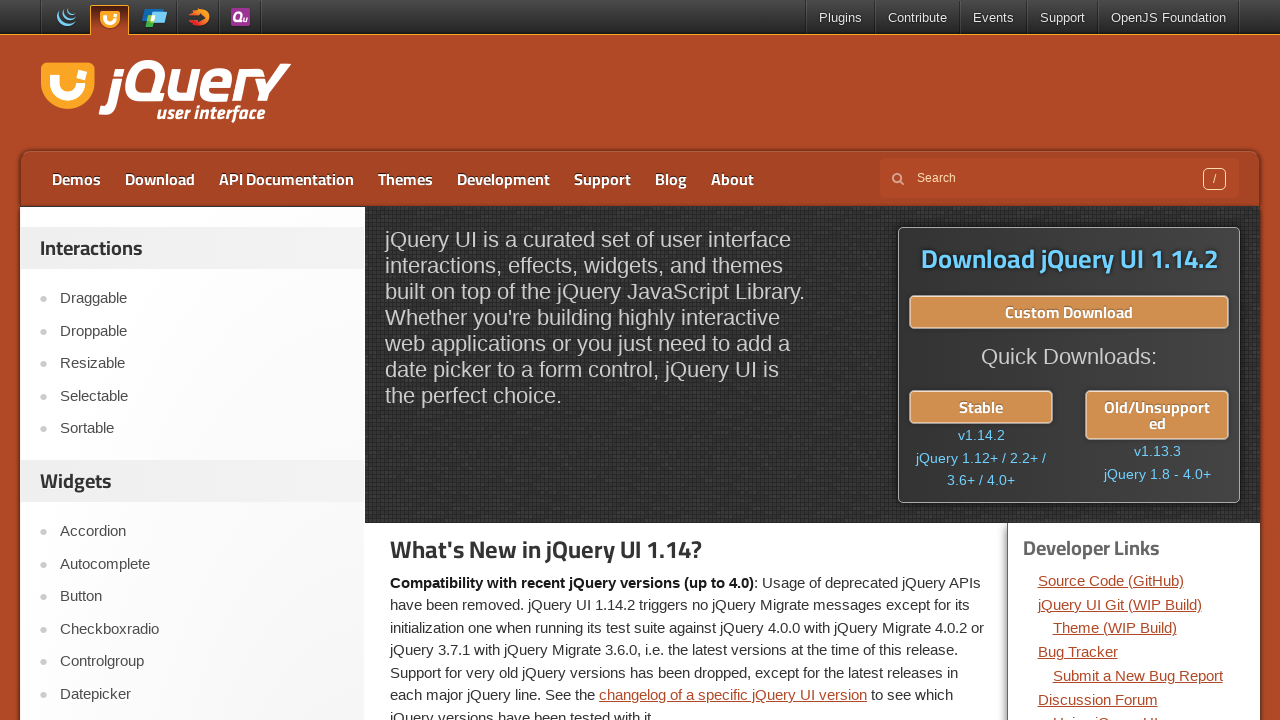

Clicked on Draggable menu item at (202, 299) on text=Draggable
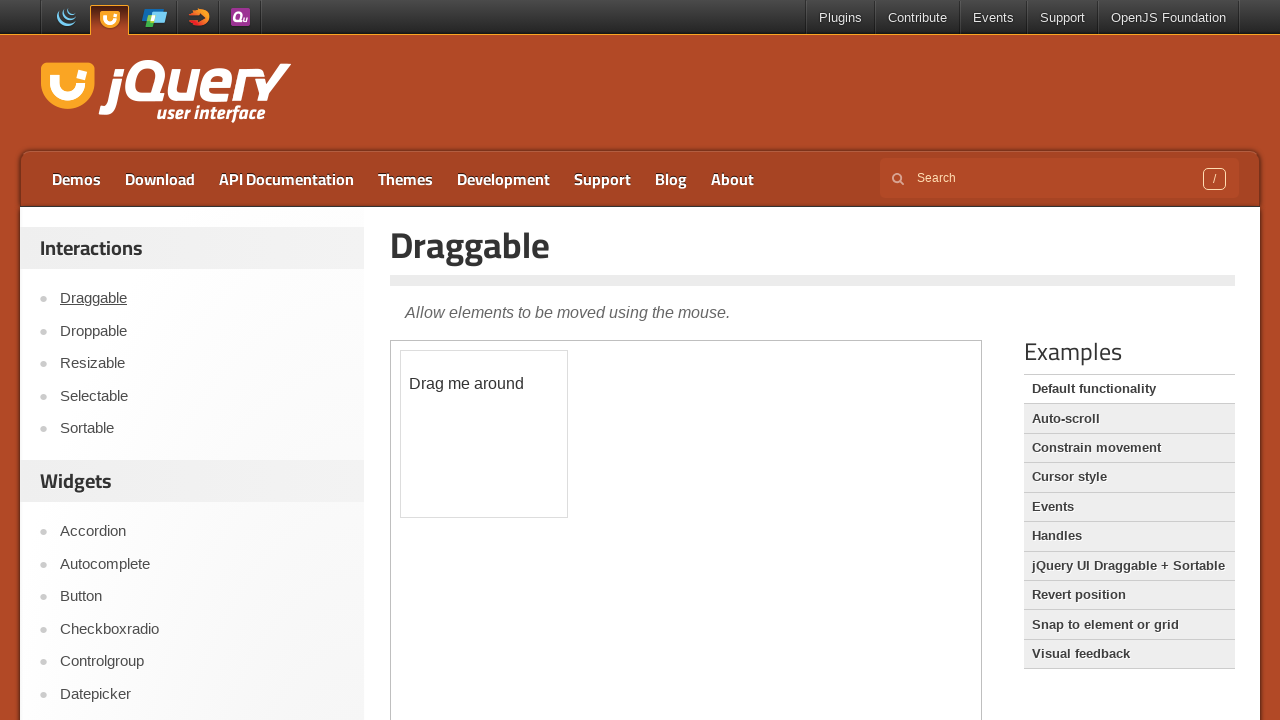

Located iframe containing the draggable demo
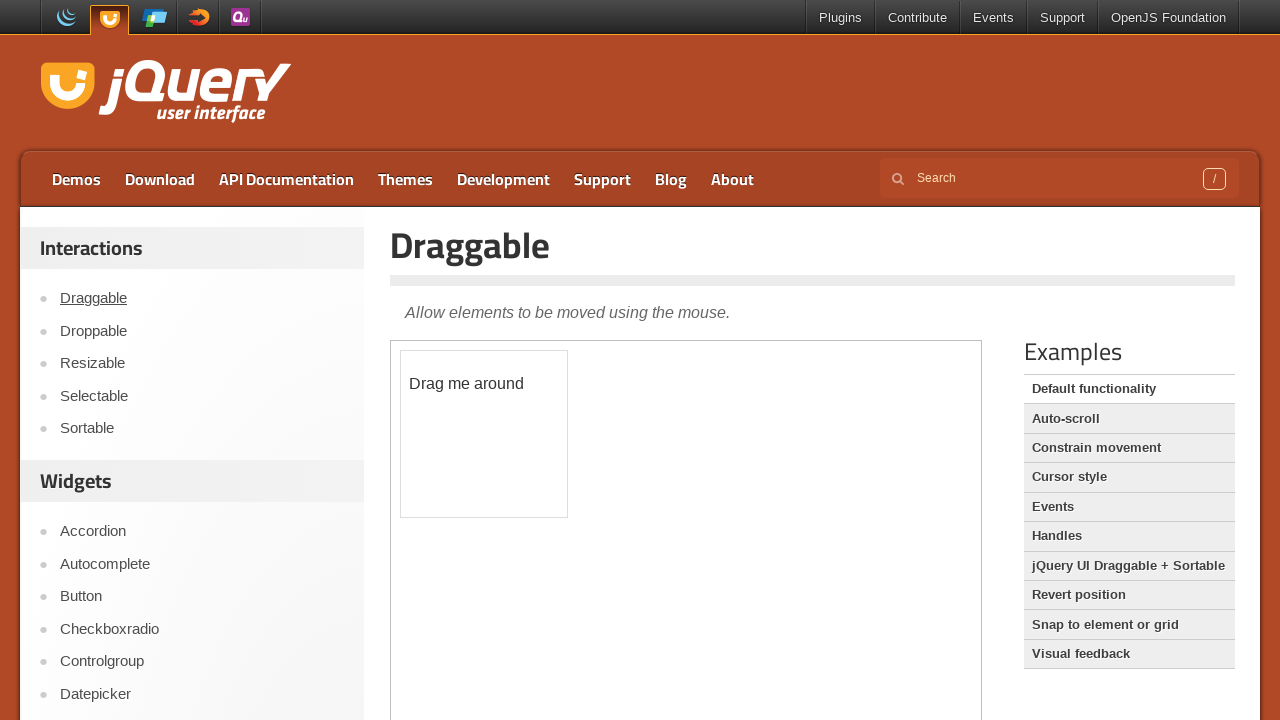

Located draggable element with id 'draggable'
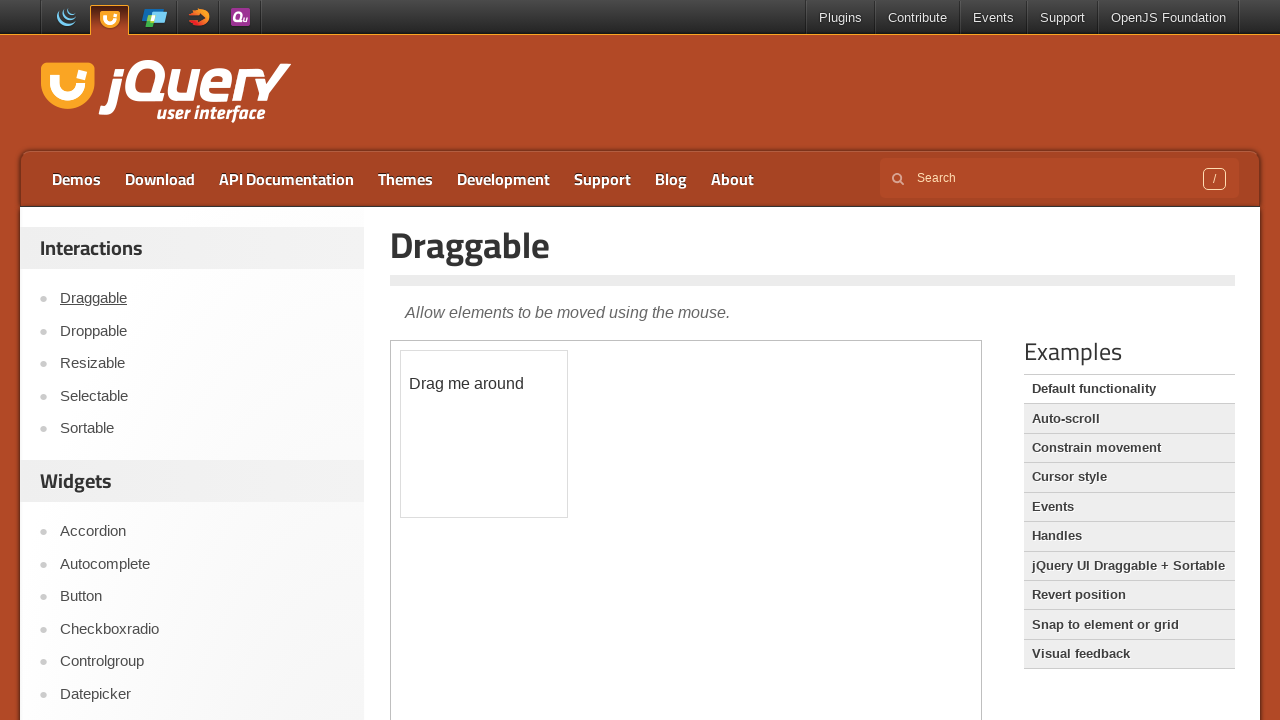

Dragged element to new position (offset: x=100, y=100) at (501, 451)
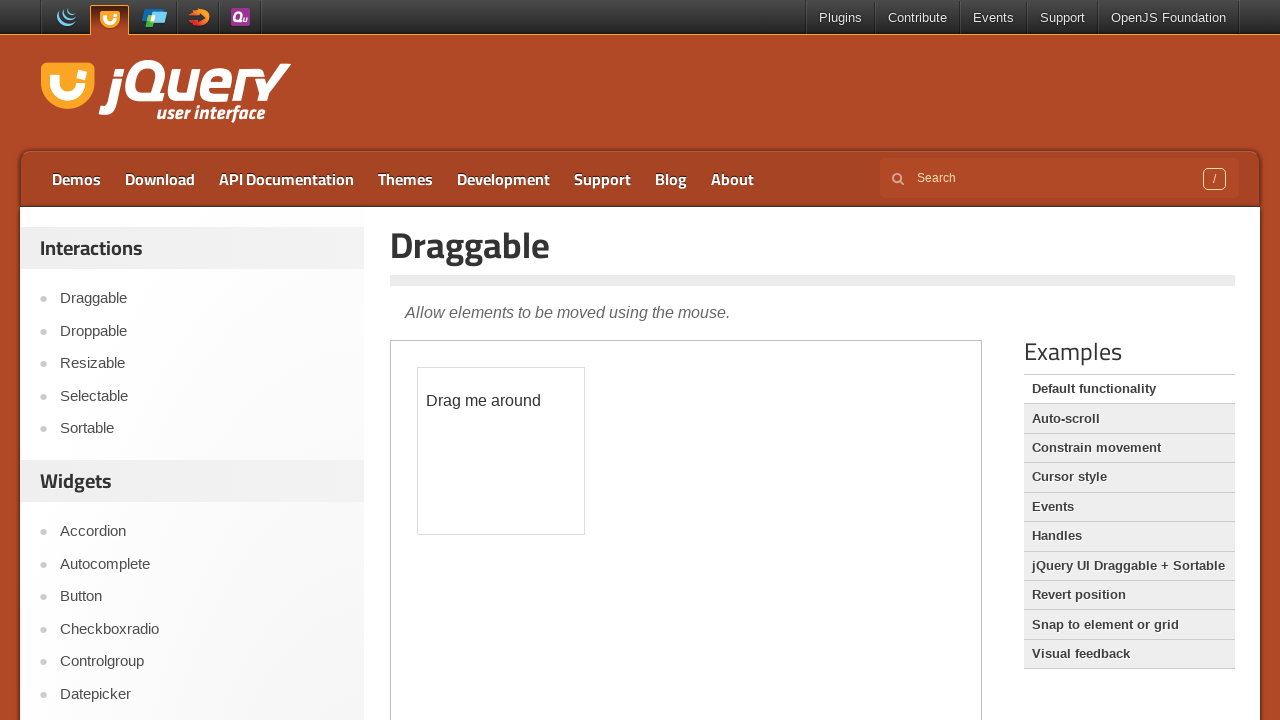

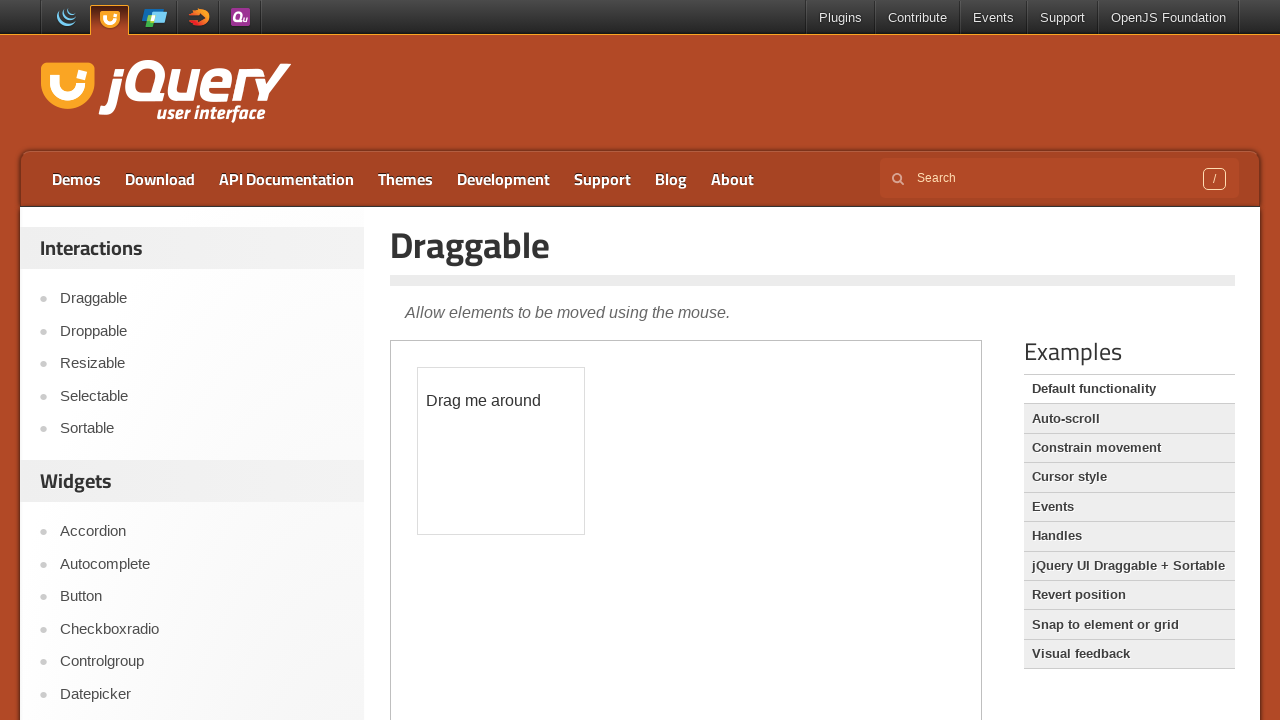